Navigates to the Mastra.ai Japanese documentation page and scrolls down using PageDown key

Starting URL: https://mastra.ai/ja/docs

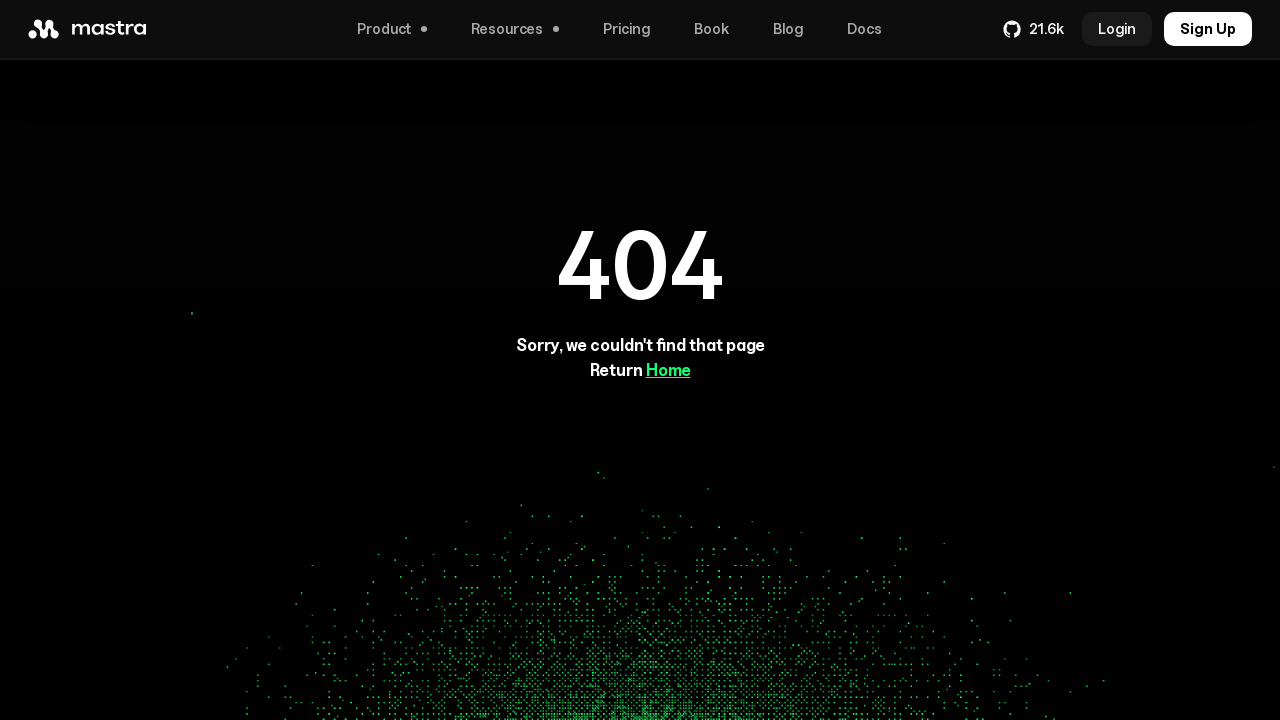

Navigated to Mastra.ai Japanese documentation page
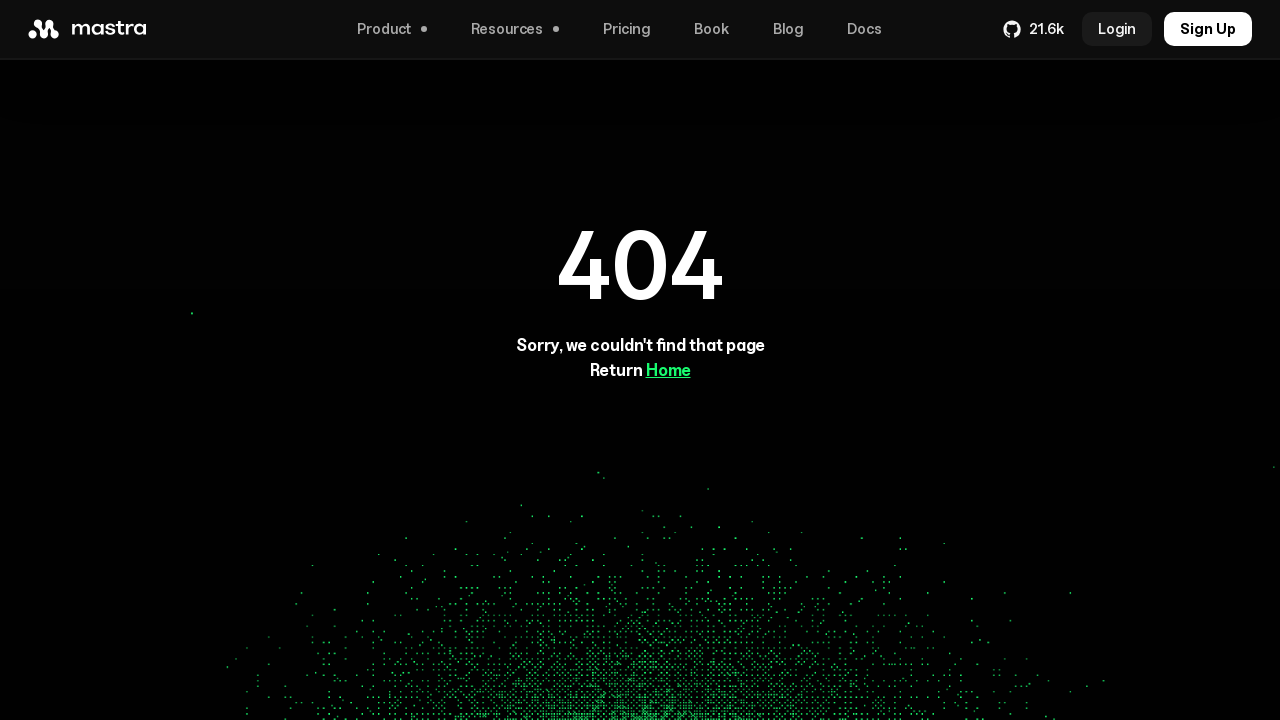

Scrolled down using PageDown key on body
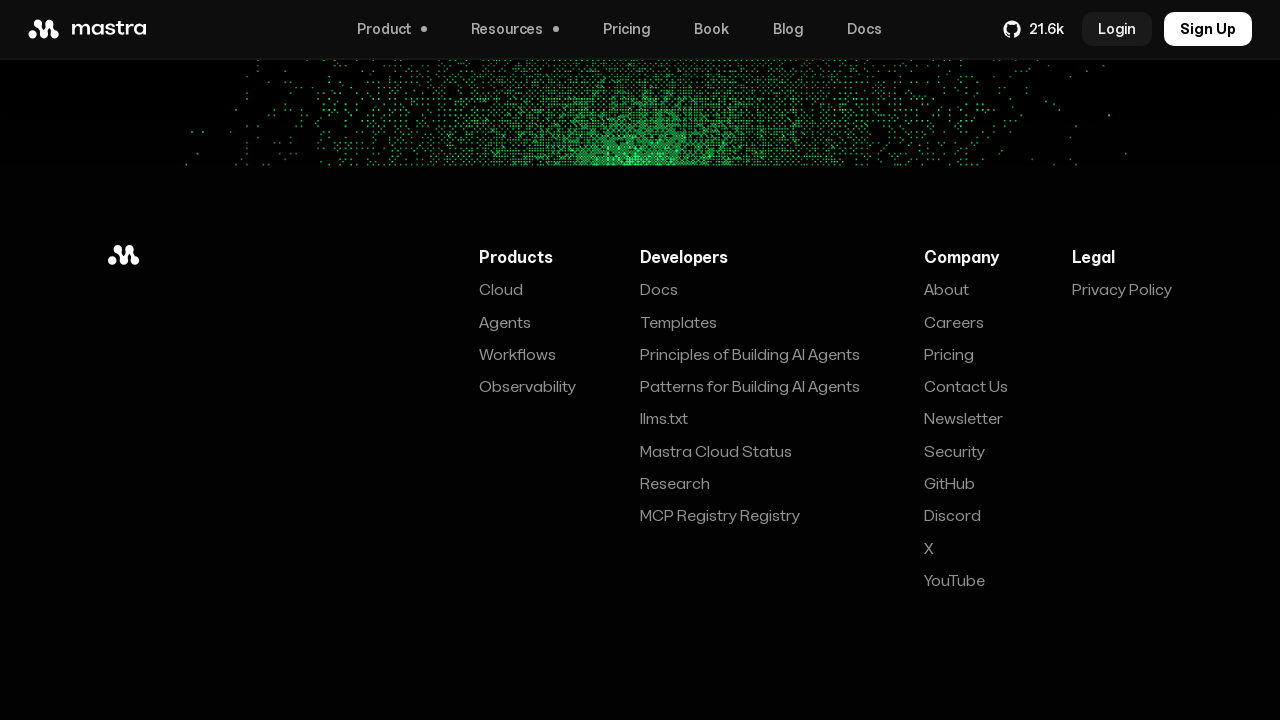

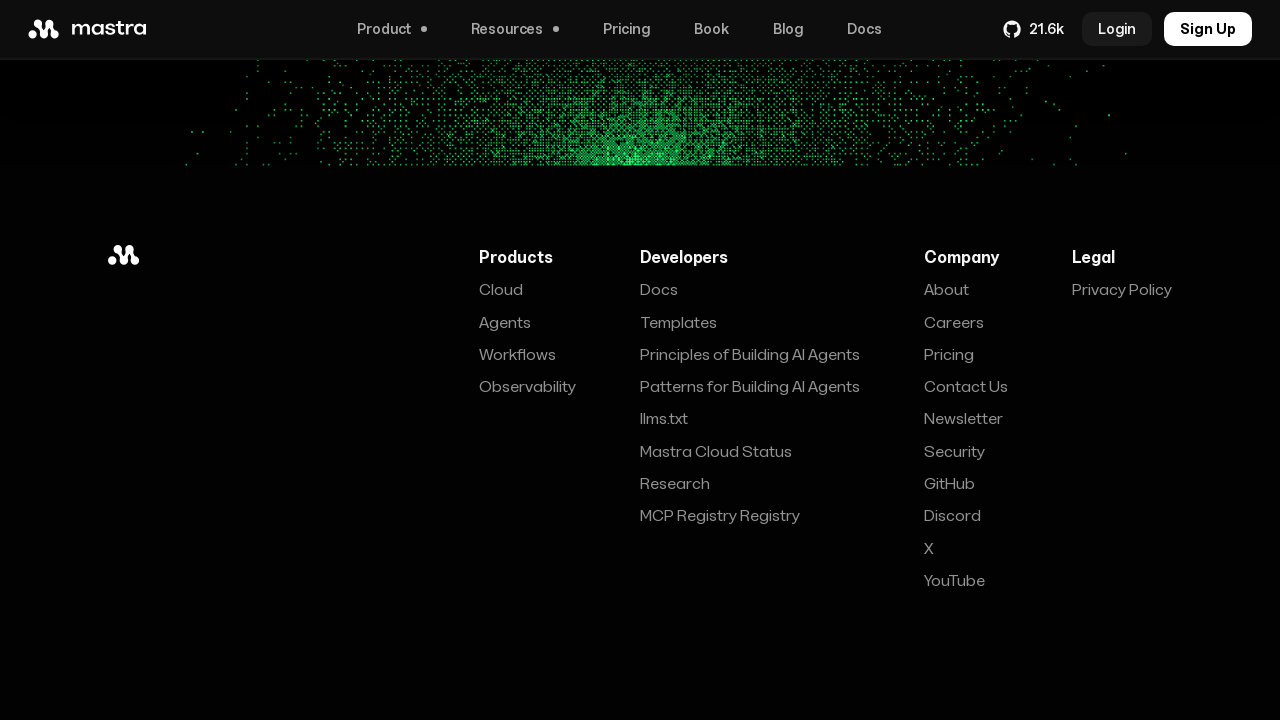